Tests radio button selection by iterating through radio buttons and clicking on even-indexed ones in reverse order

Starting URL: https://rahulshettyacademy.com/AutomationPractice/

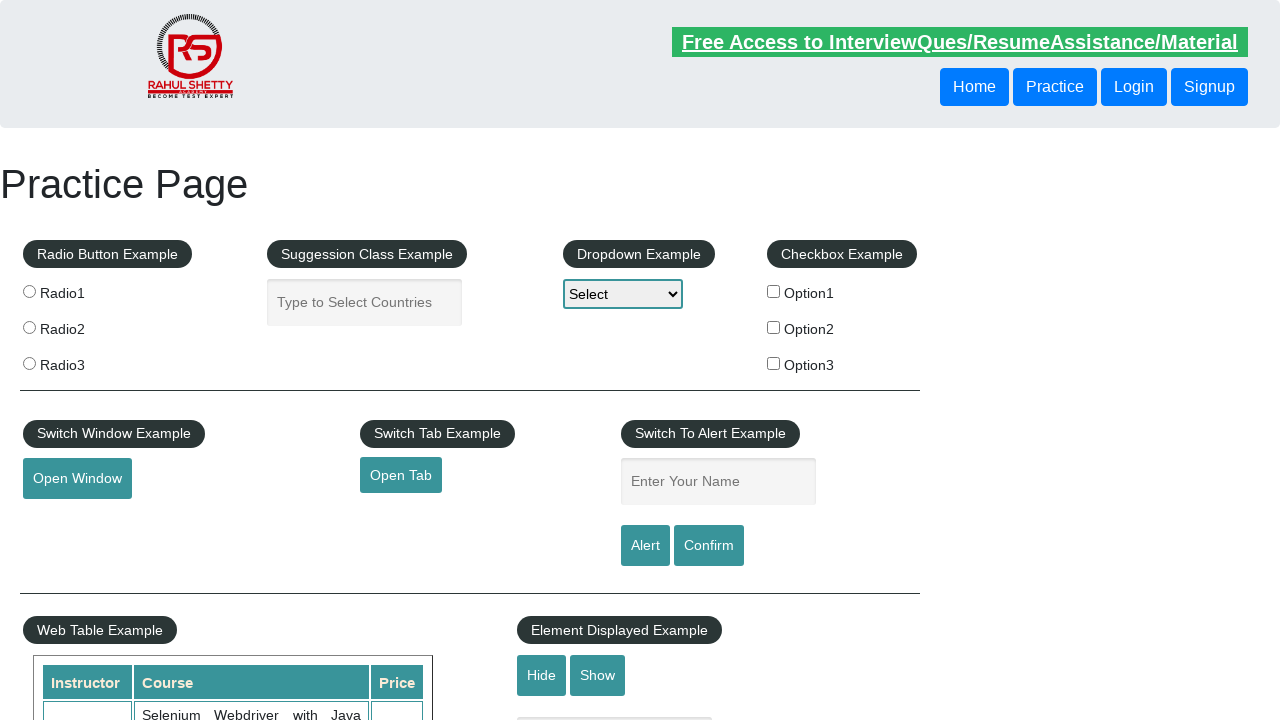

Located all radio buttons with name='radioButton'
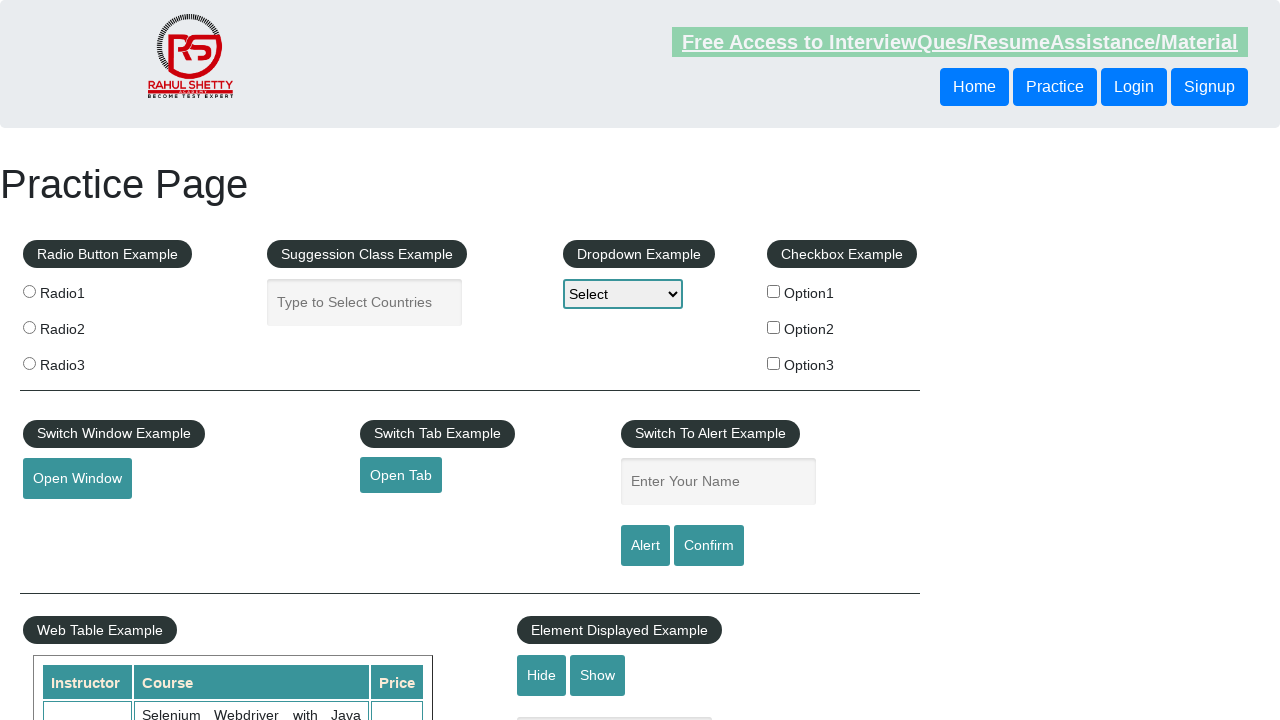

Clicked radio button at even index 2 at (29, 363) on xpath=//input[@name='radioButton'] >> nth=2
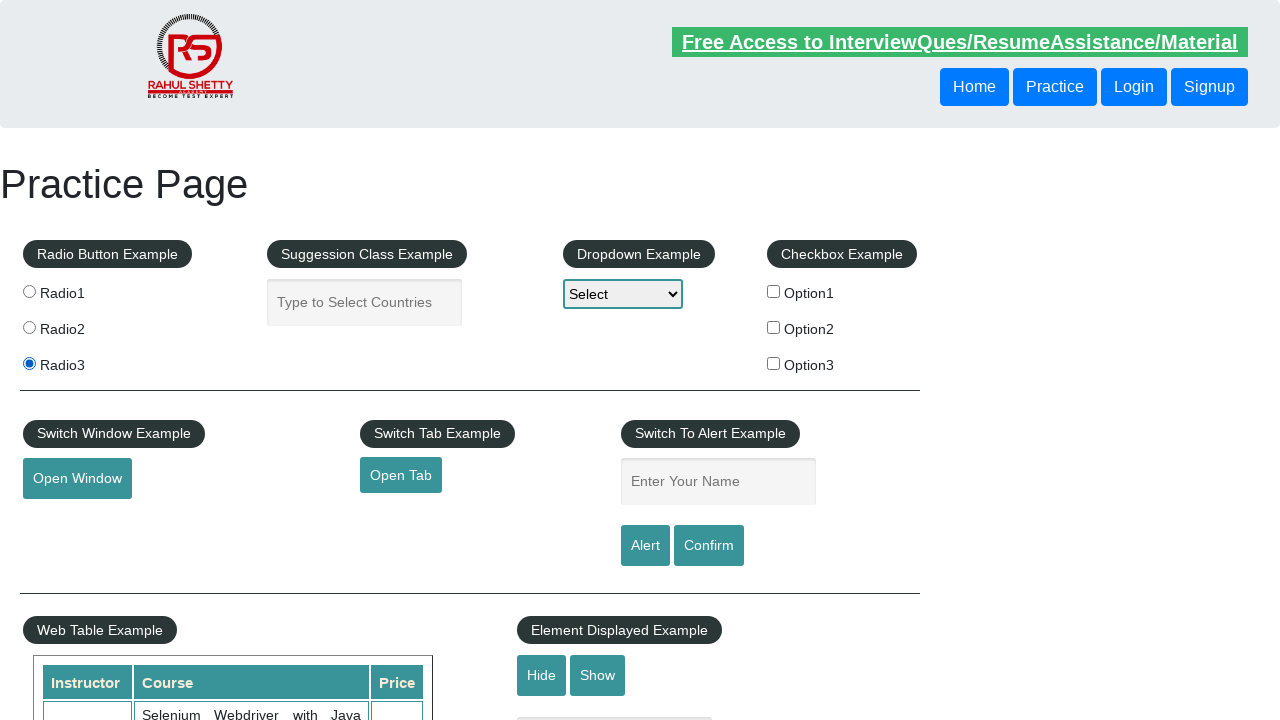

Clicked radio button at even index 0 at (29, 291) on xpath=//input[@name='radioButton'] >> nth=0
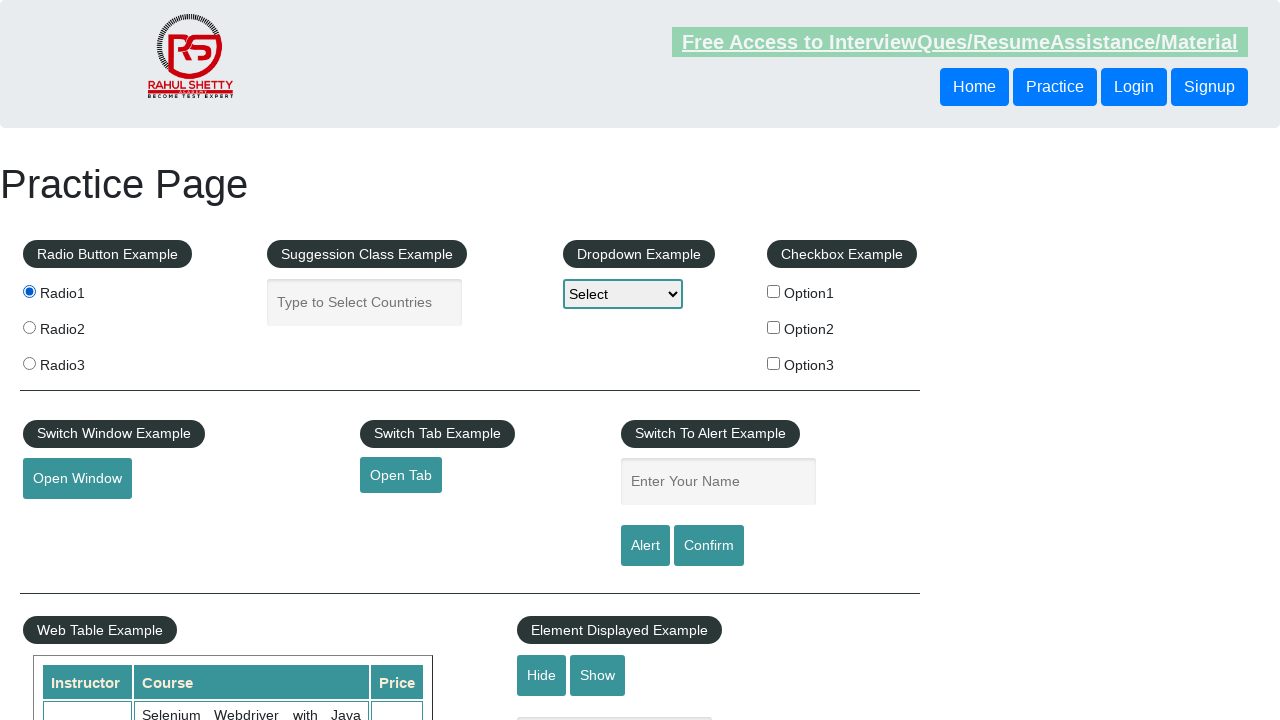

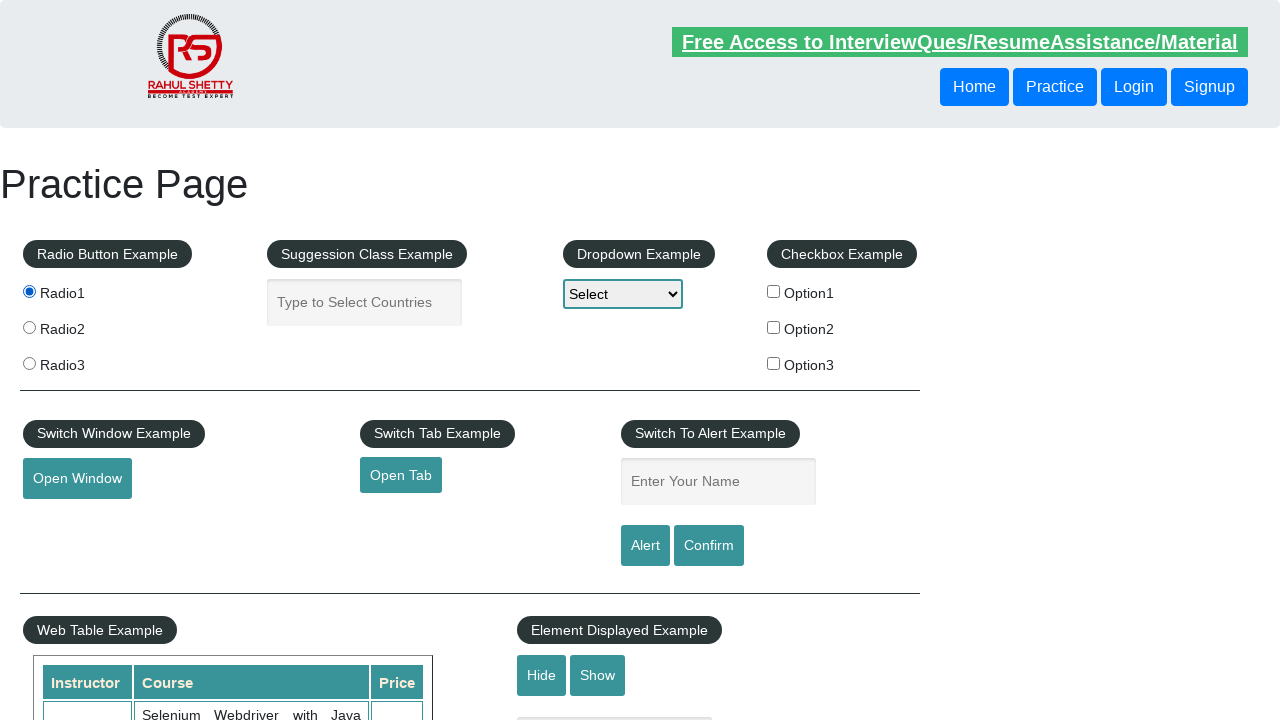